Tests the add-to-cart functionality on a demo e-commerce site by adding a product to the cart and verifying that the product name in the cart matches the product name on the page.

Starting URL: https://bstackdemo.com/

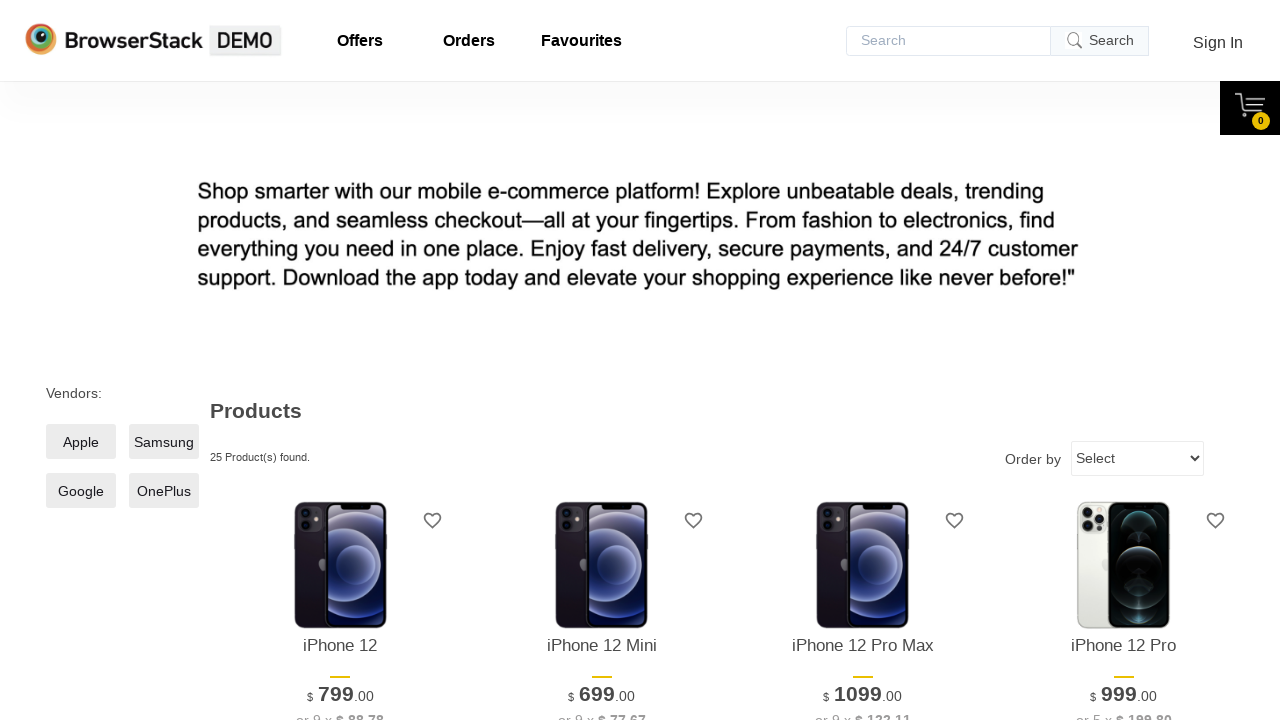

Page title loaded and matches 'StackDemo'
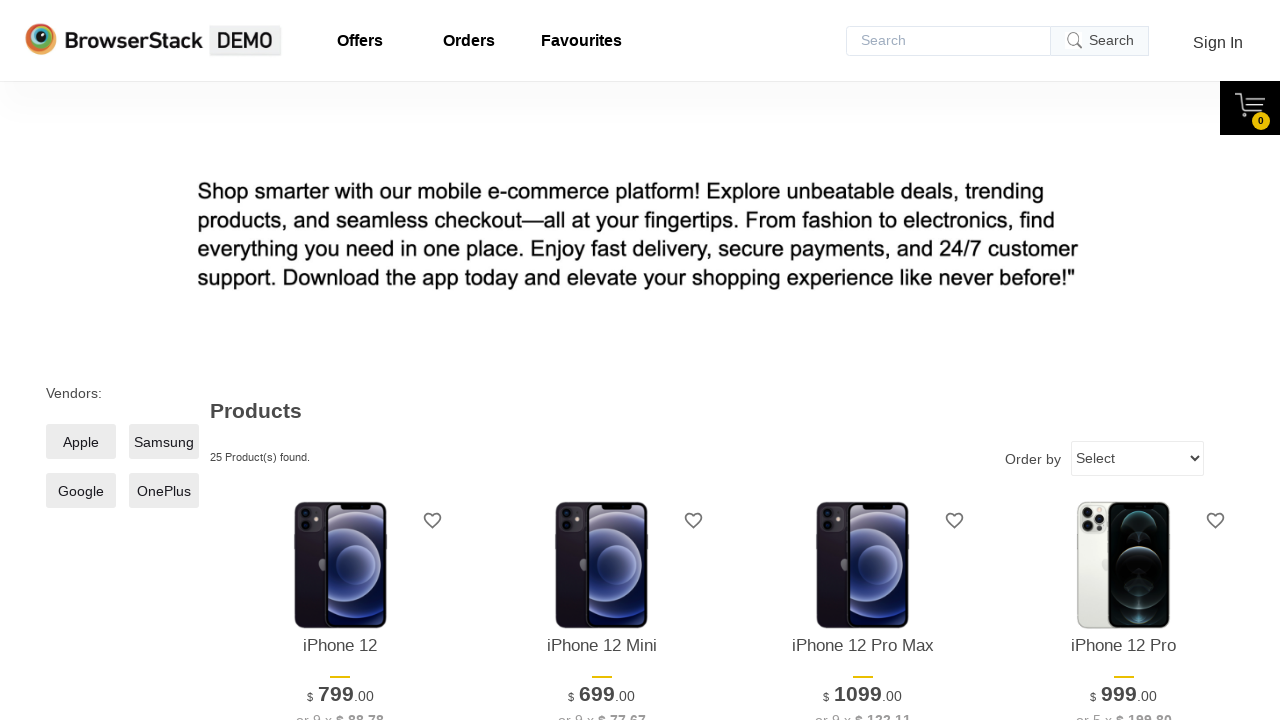

First product element located on page
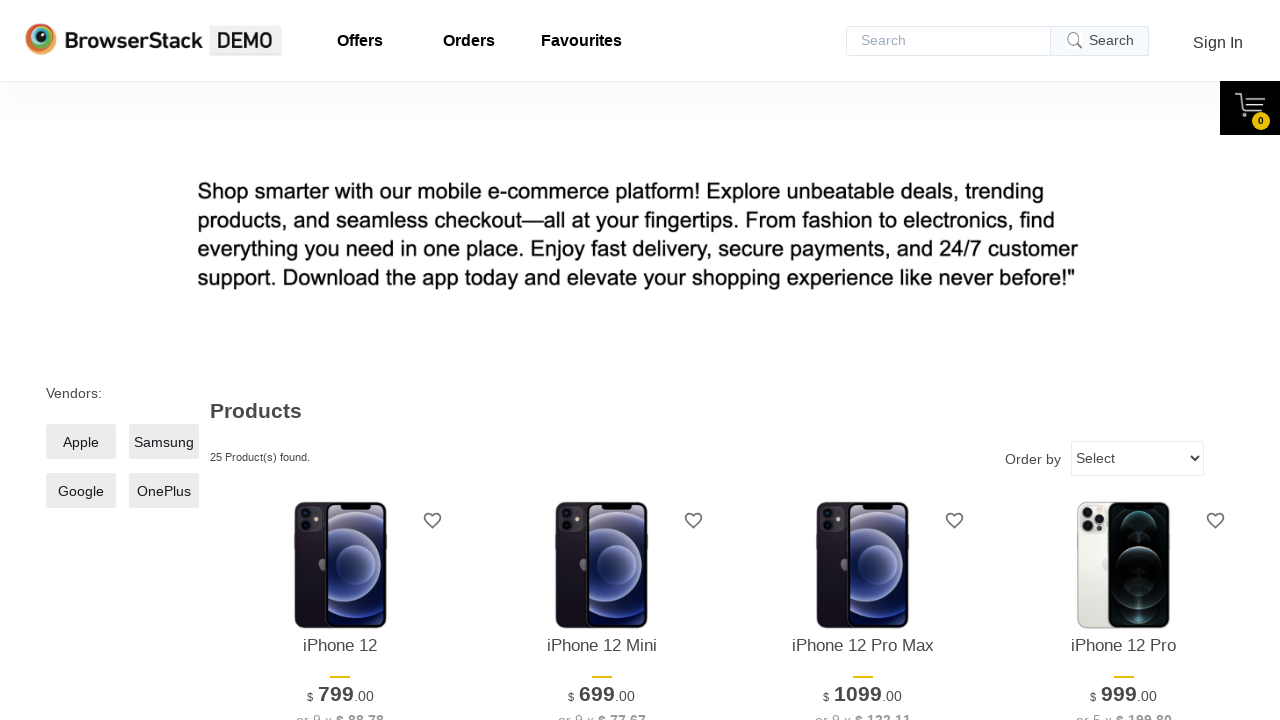

Retrieved product name: 'iPhone 12'
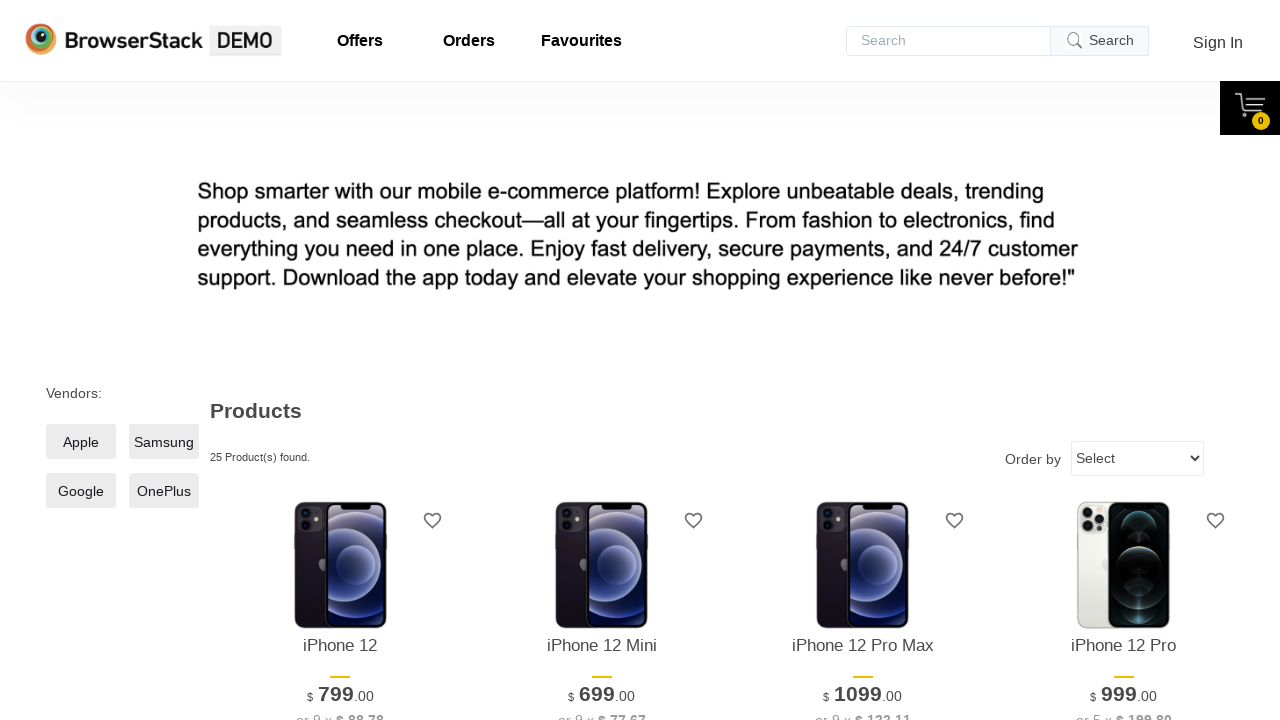

Add to cart button is visible
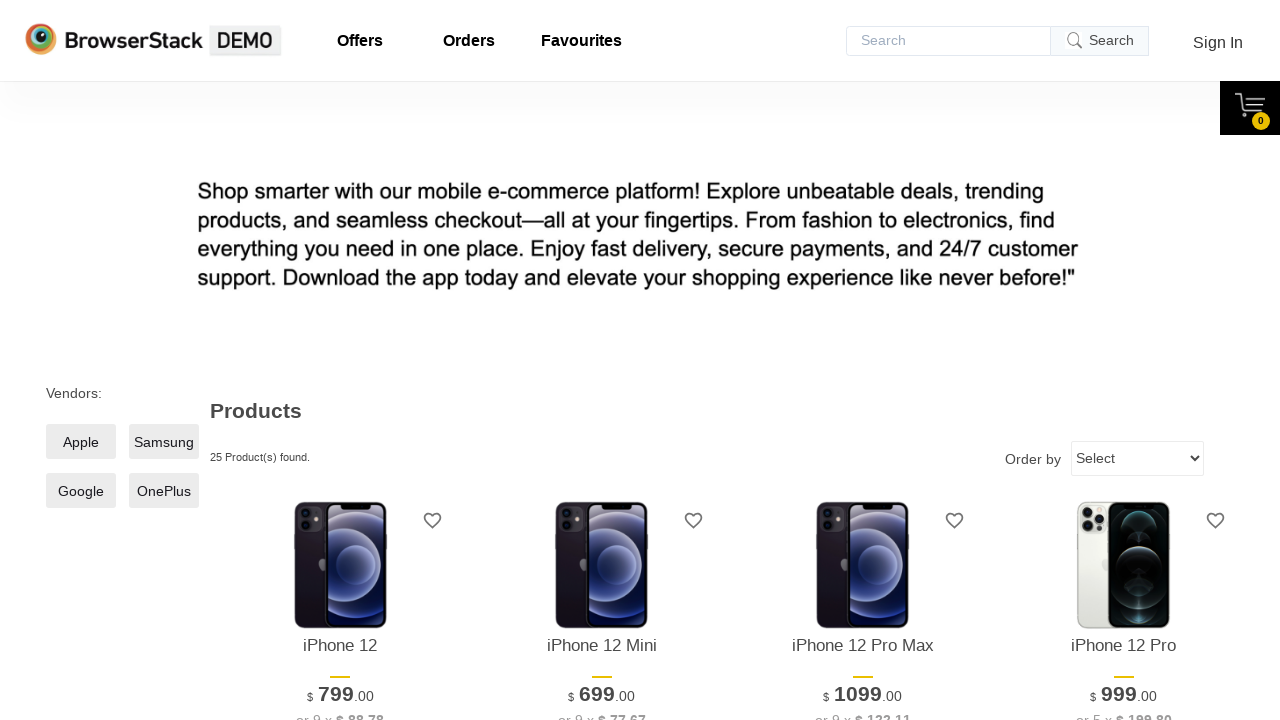

Clicked Add to cart button for first product at (340, 361) on xpath=//*[@id="1"]/div[4]
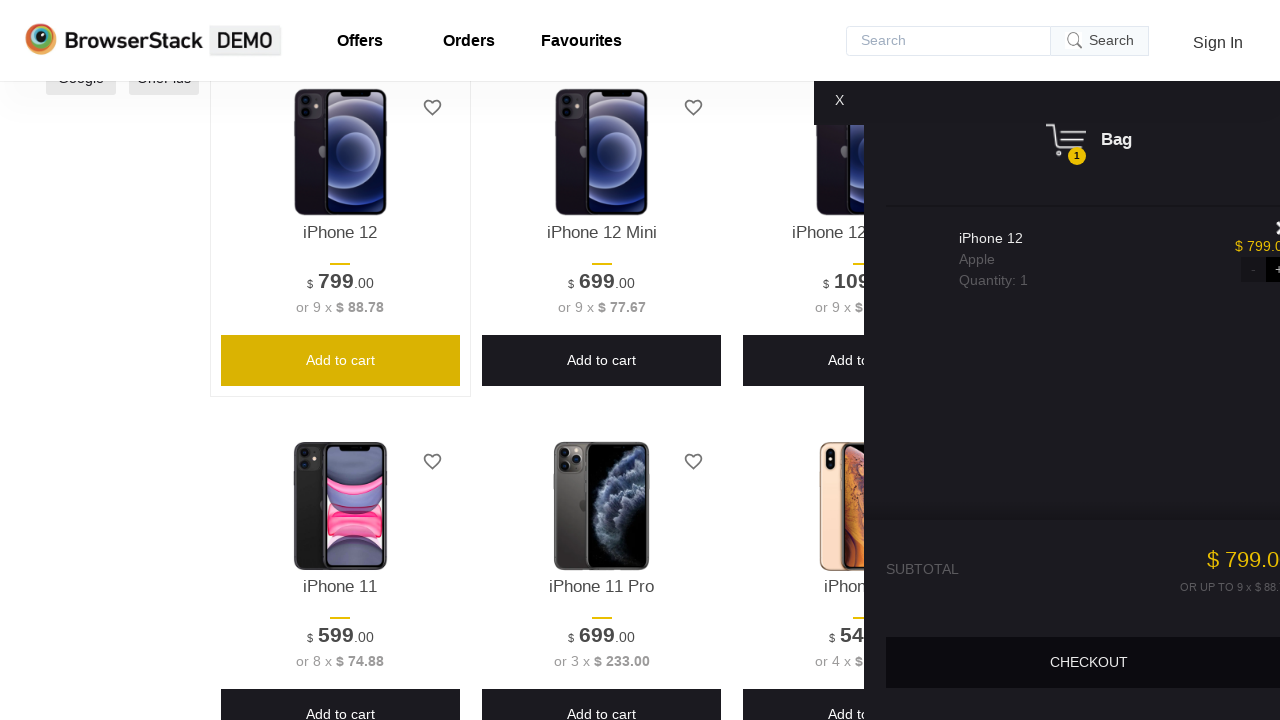

Cart pane displayed after adding product
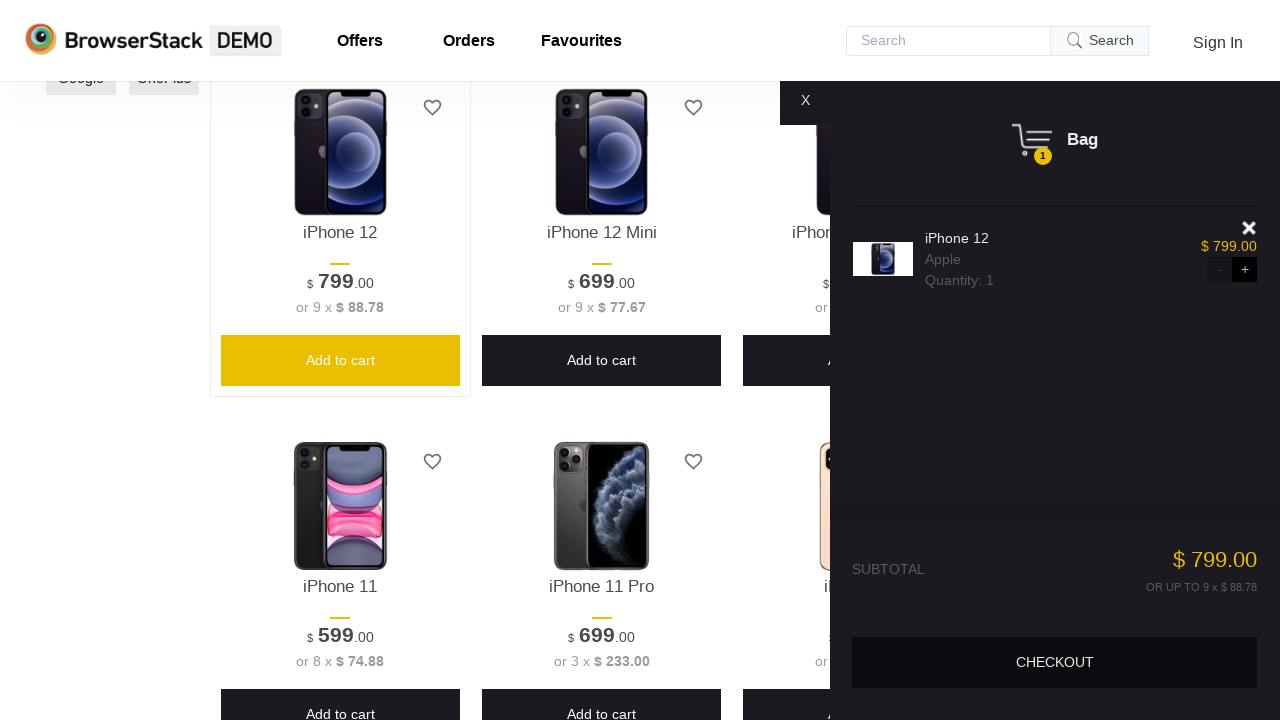

Product name element located in cart
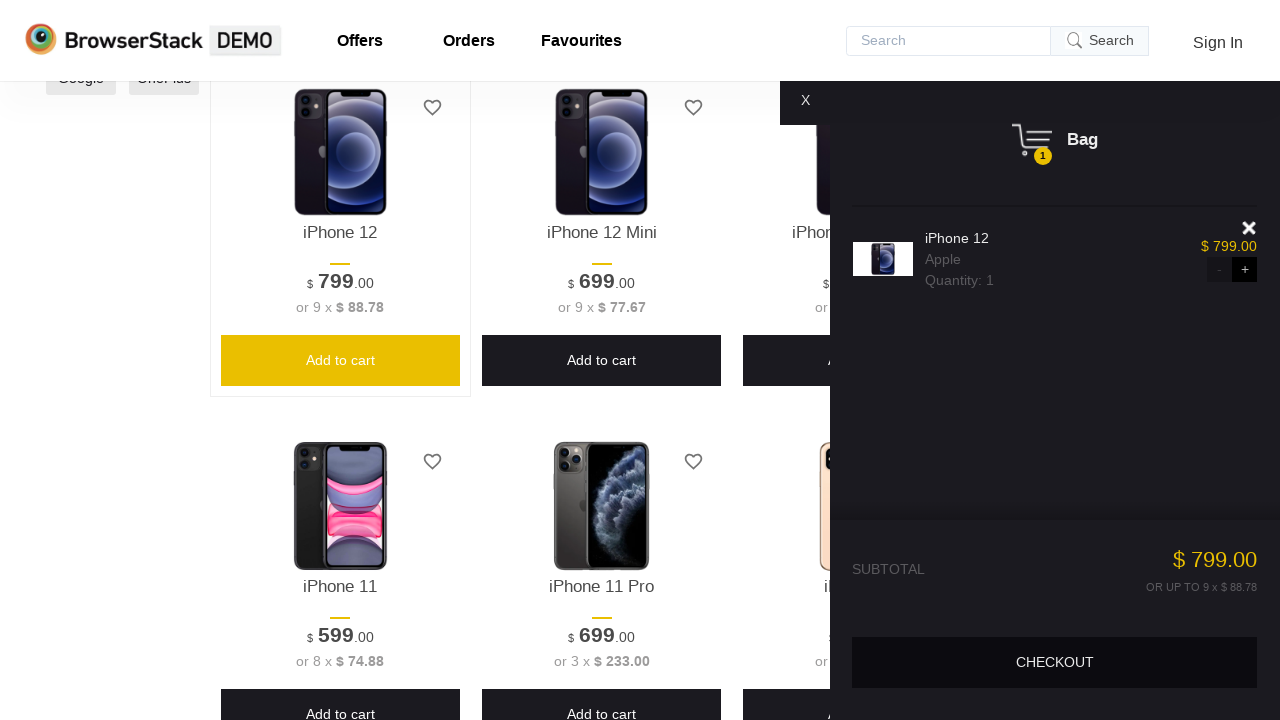

Retrieved product name from cart: 'iPhone 12'
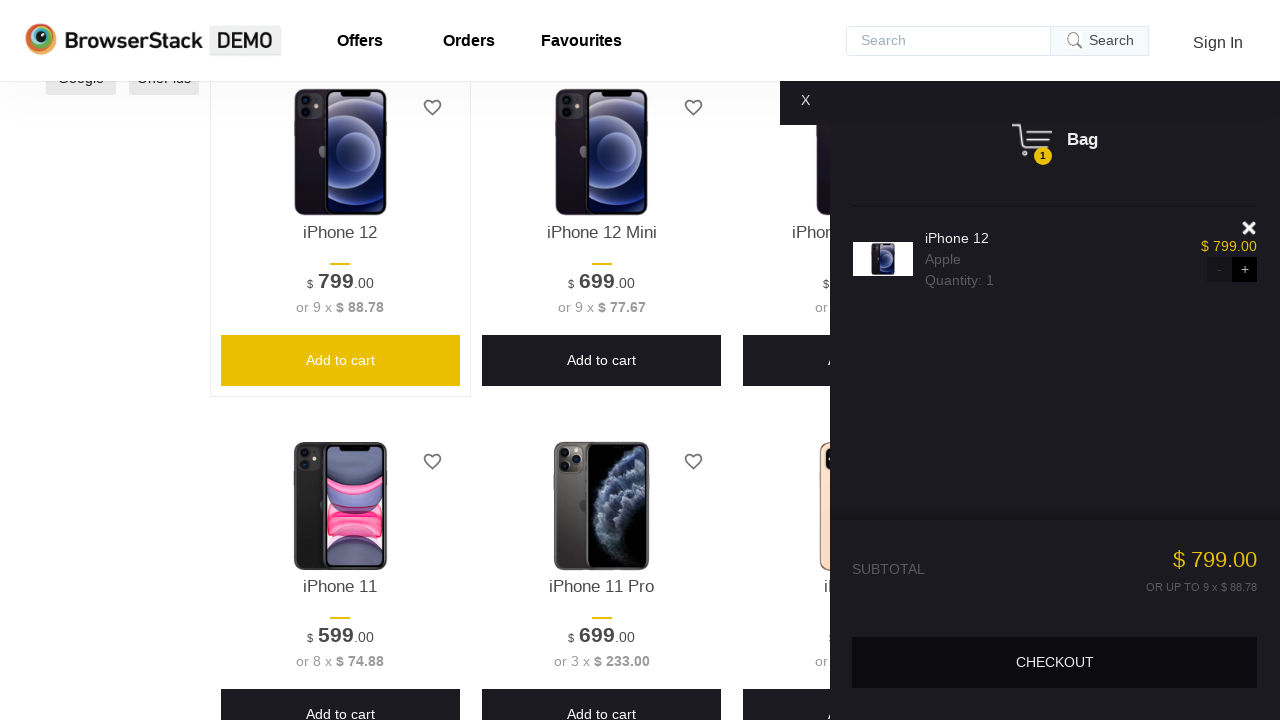

Product name verification passed - names match
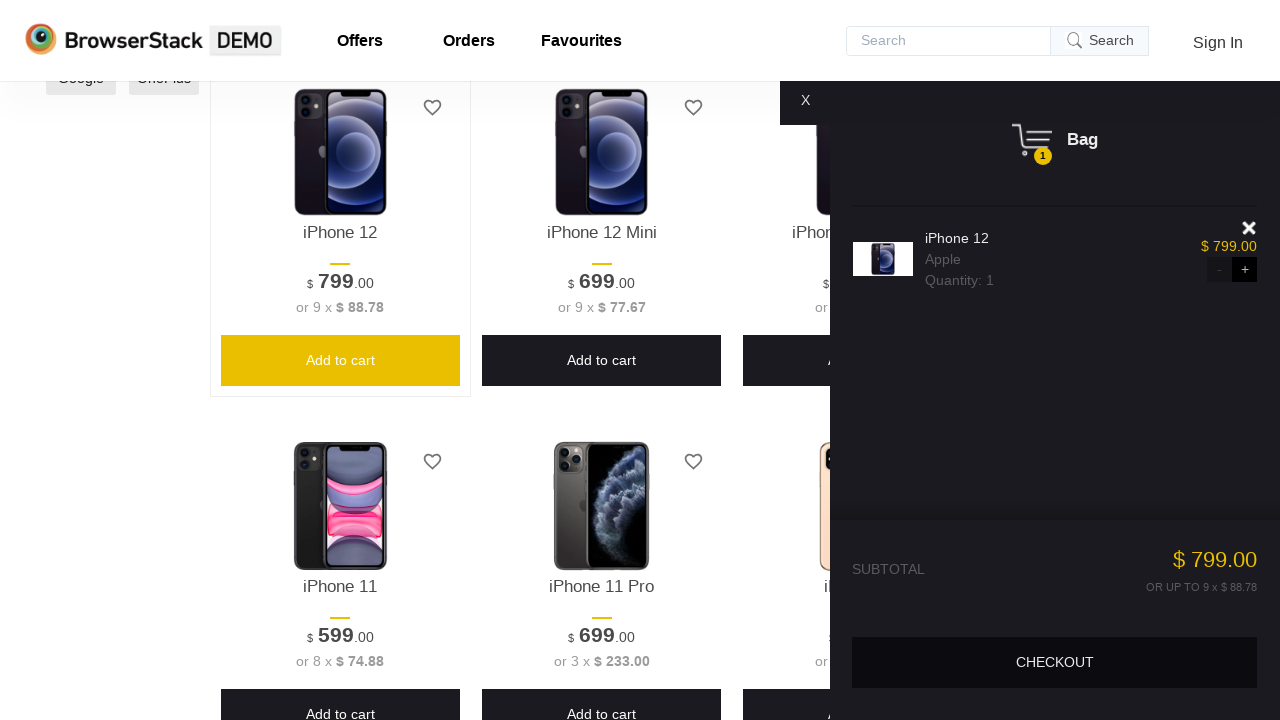

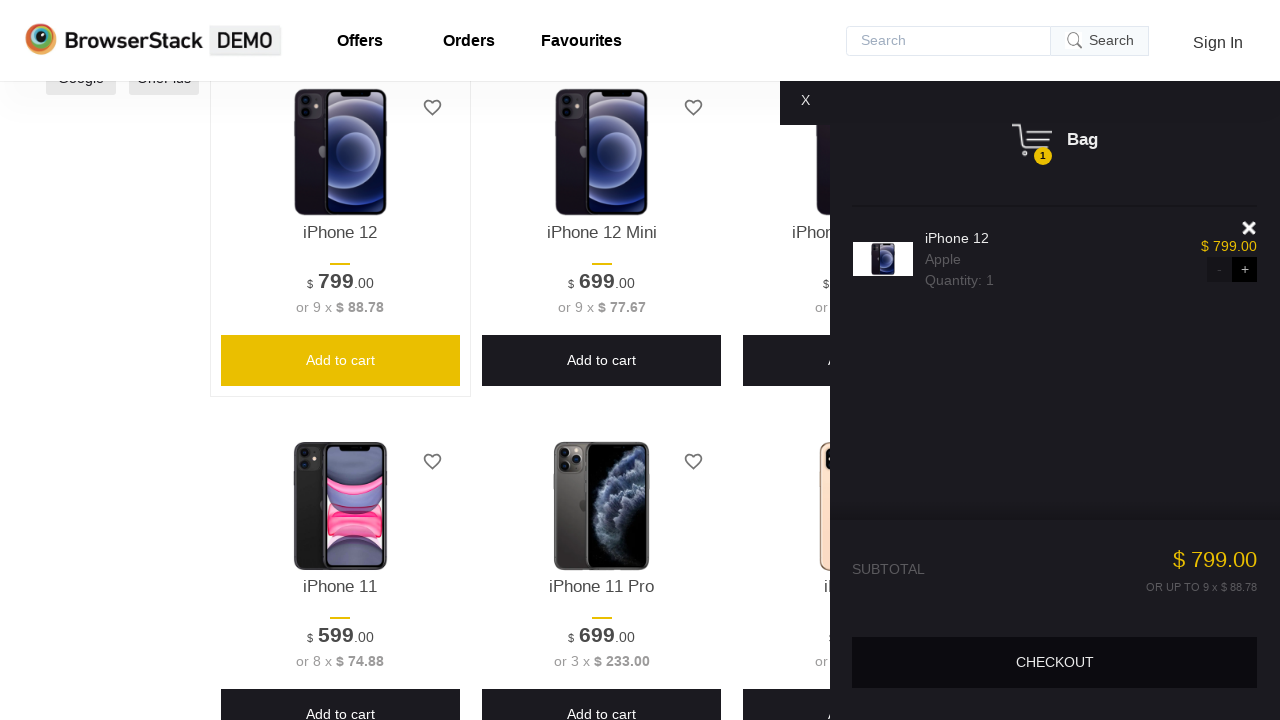